Tests a calculator application by performing a mathematical calculation: clicking number buttons to compute (xy * z) - (k * z), where the button IDs correspond to numbers.

Starting URL: https://duffmanns.github.io/calc-test/calculator/app/index.html

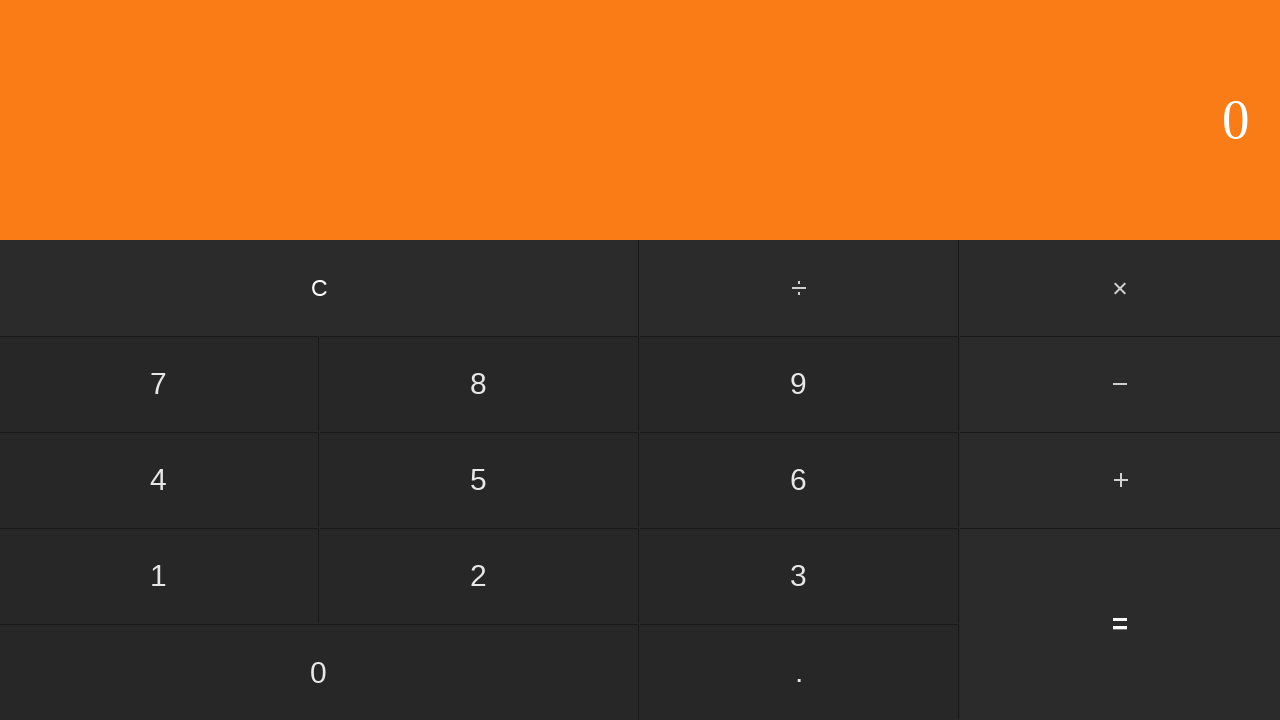

Navigated to calculator application
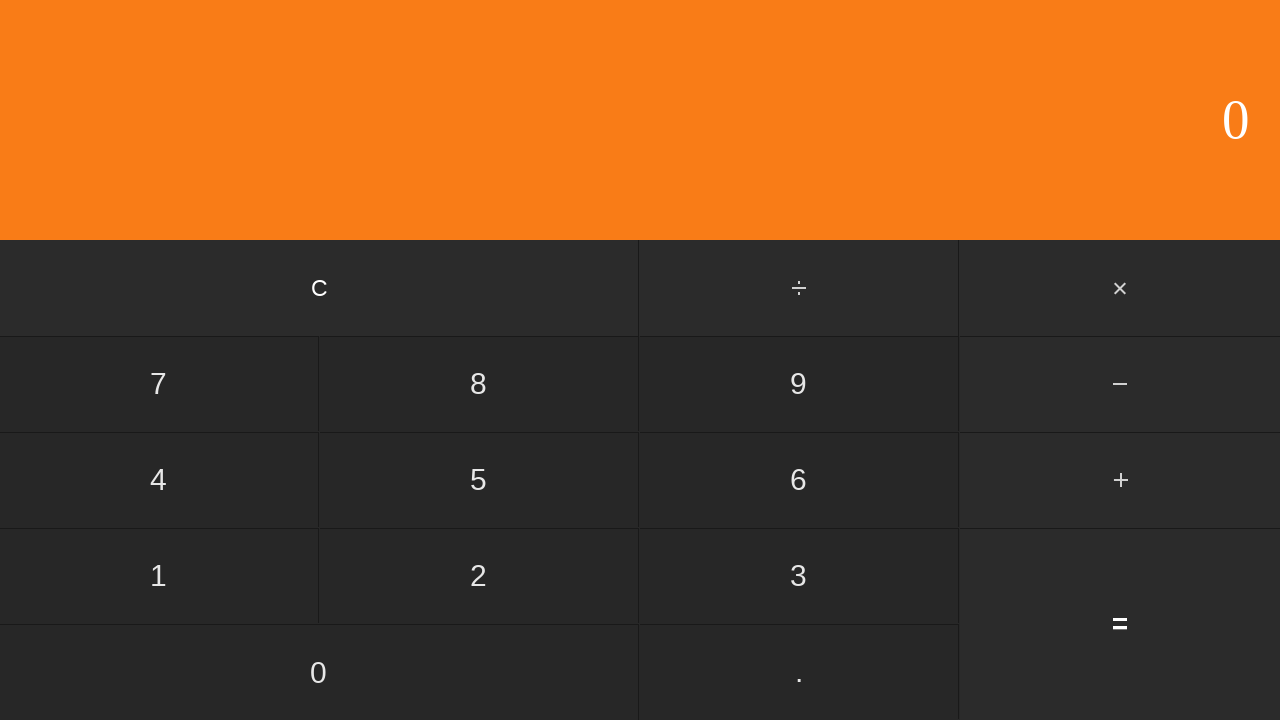

Clicked button '1' at (159, 576) on #one
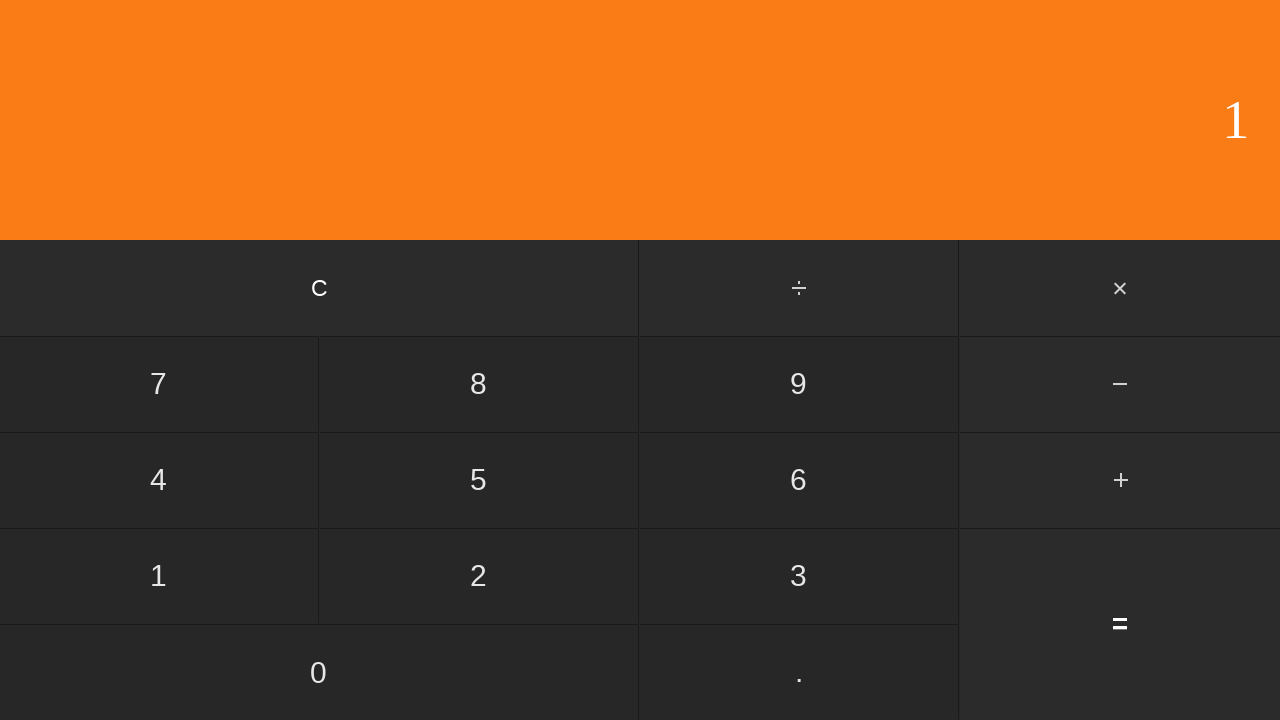

Clicked button '2' at (479, 576) on #two
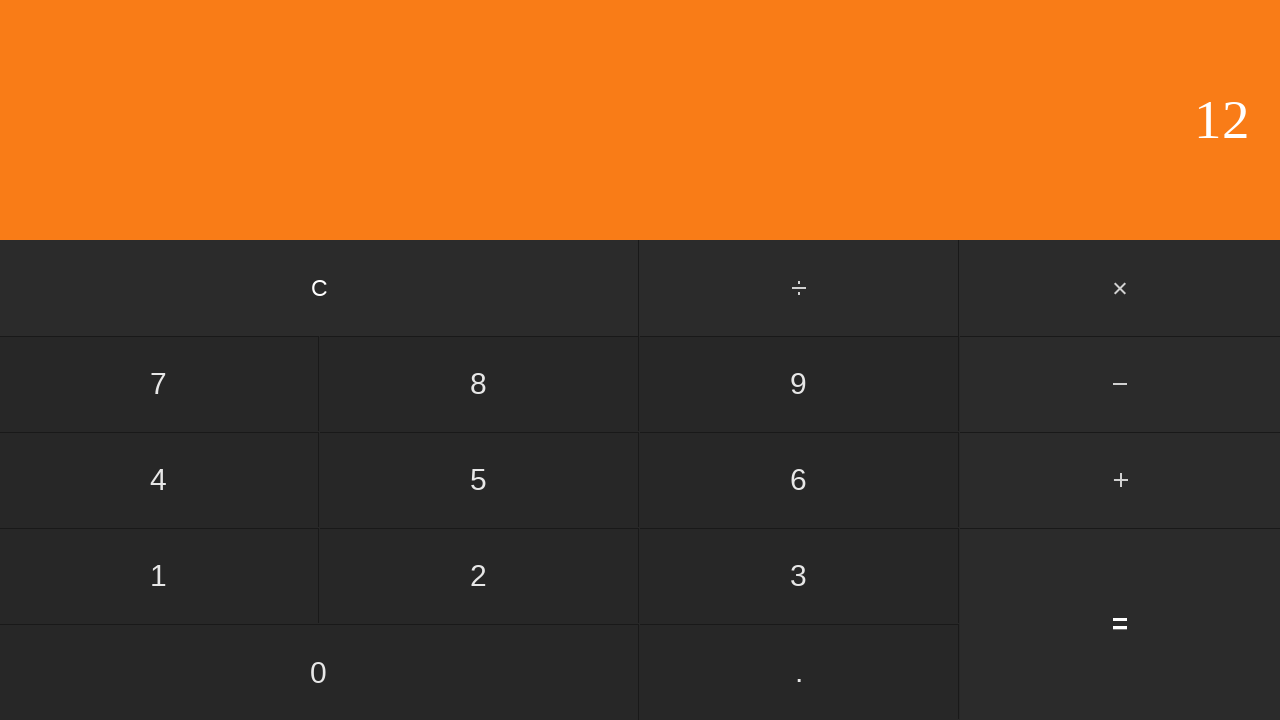

Clicked multiply operator at (1120, 288) on #multiply
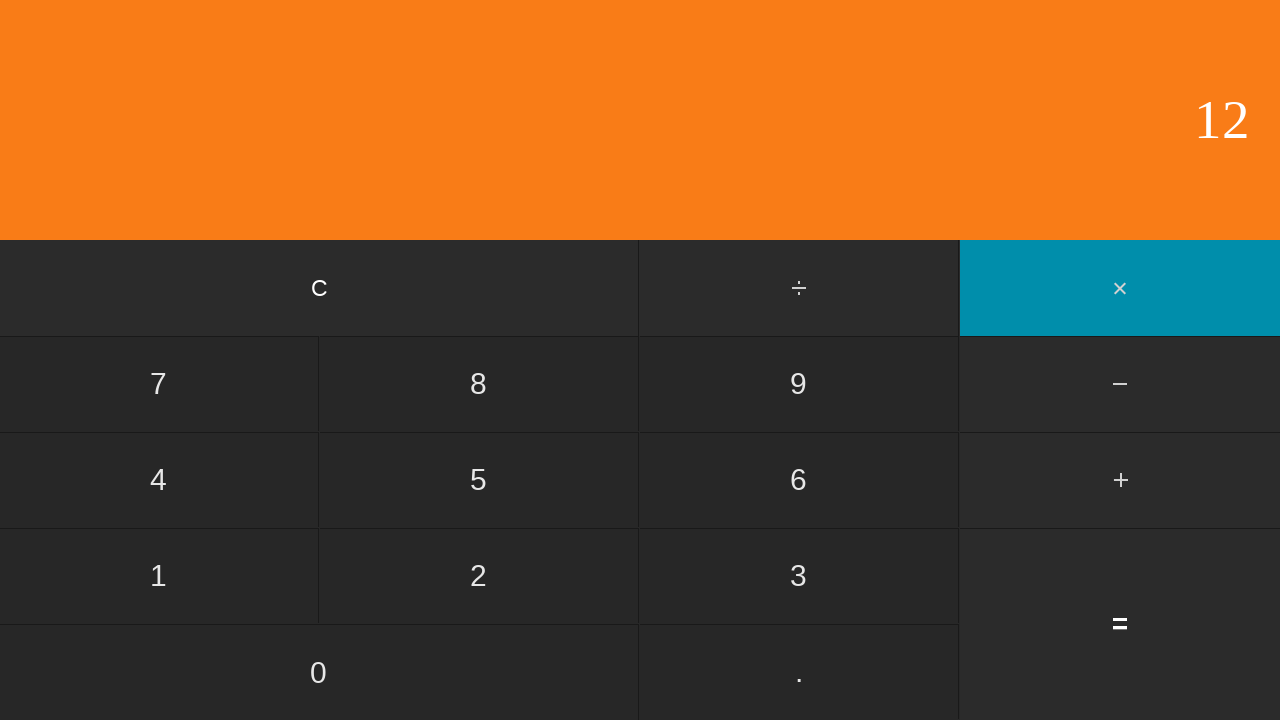

Clicked button '5' at (479, 480) on #five
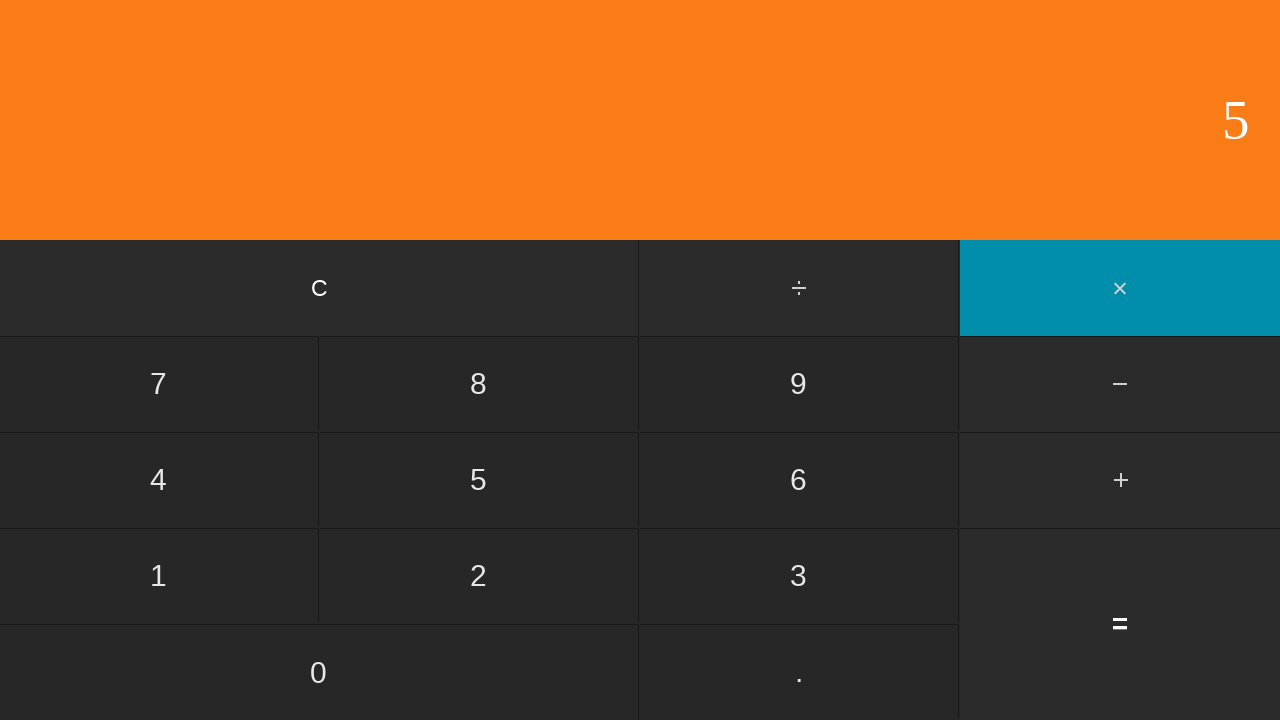

Clicked subtract operator at (1120, 384) on #subtract
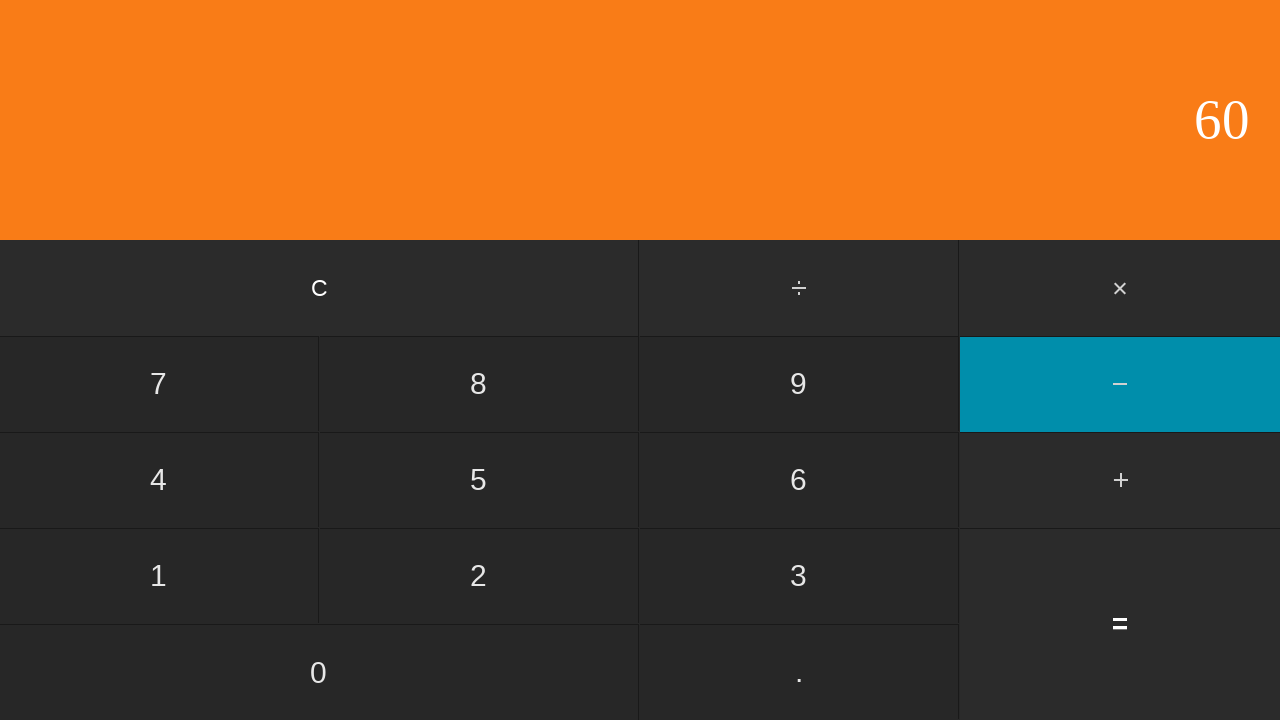

Clicked button '3' at (799, 576) on #three
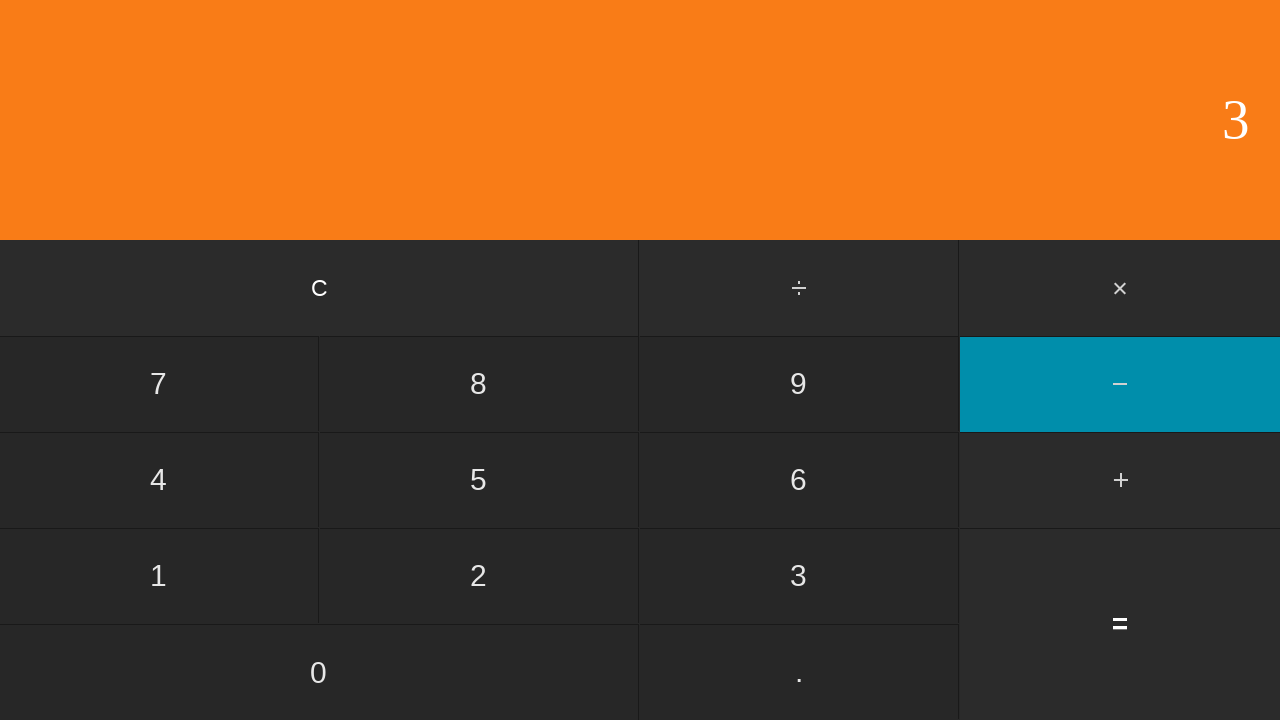

Clicked multiply operator at (1120, 288) on #multiply
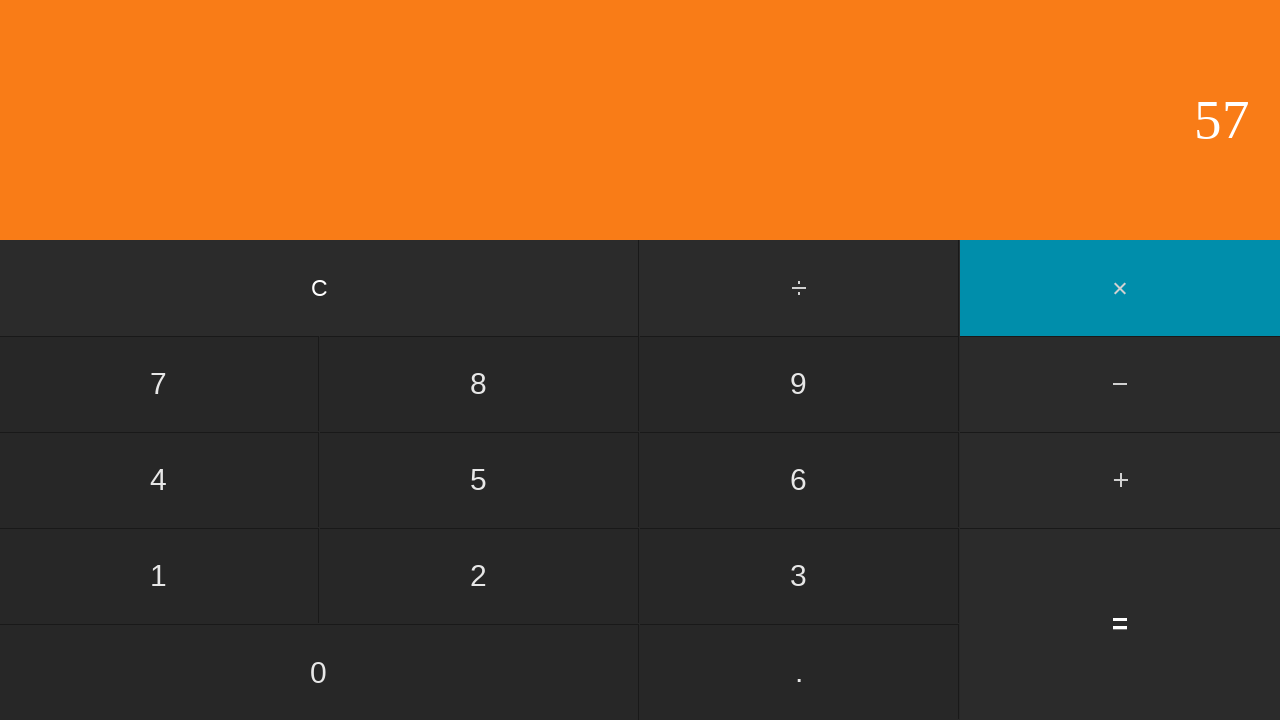

Clicked button '5' at (479, 480) on #five
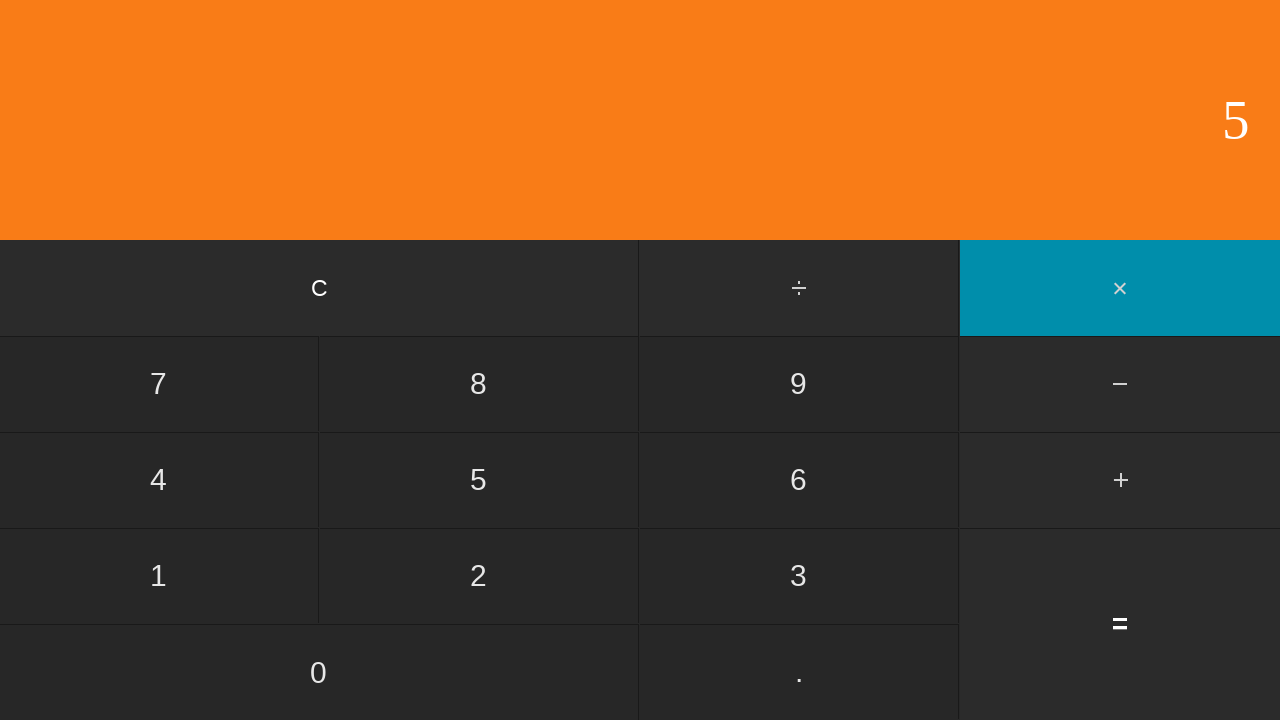

Clicked equals button to calculate result at (1120, 624) on #equals
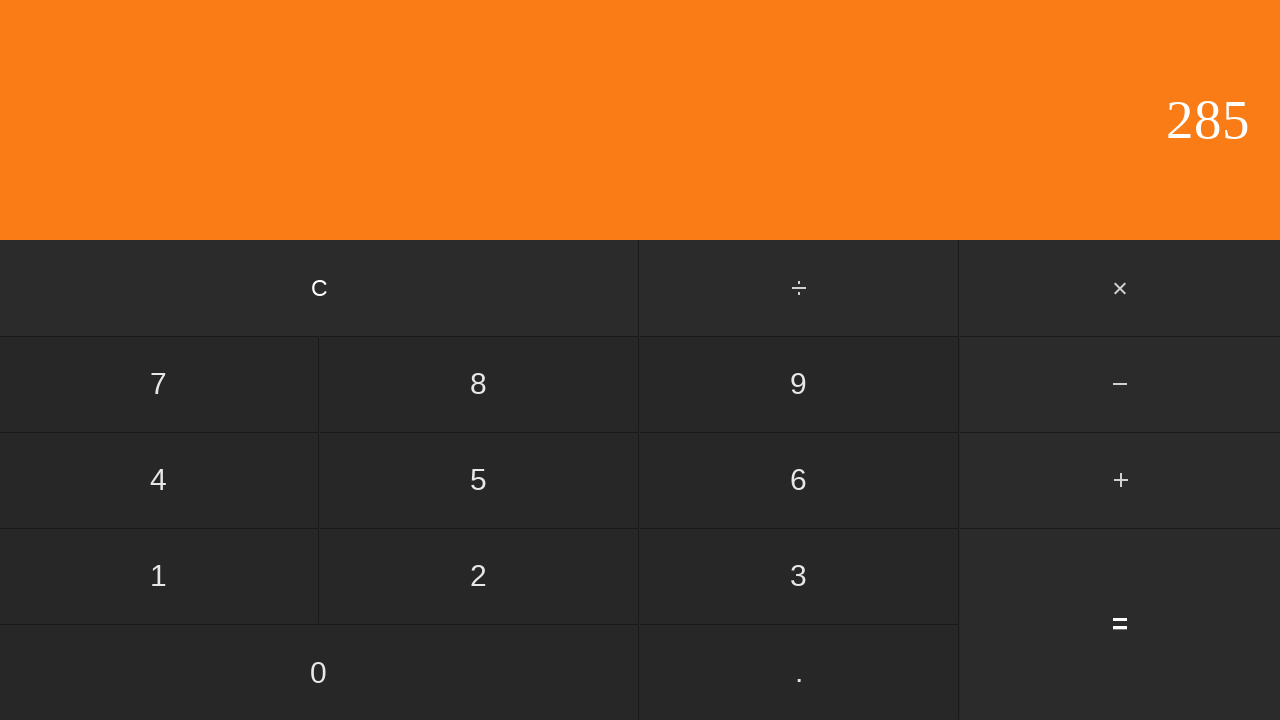

Verified result is displayed on calculator
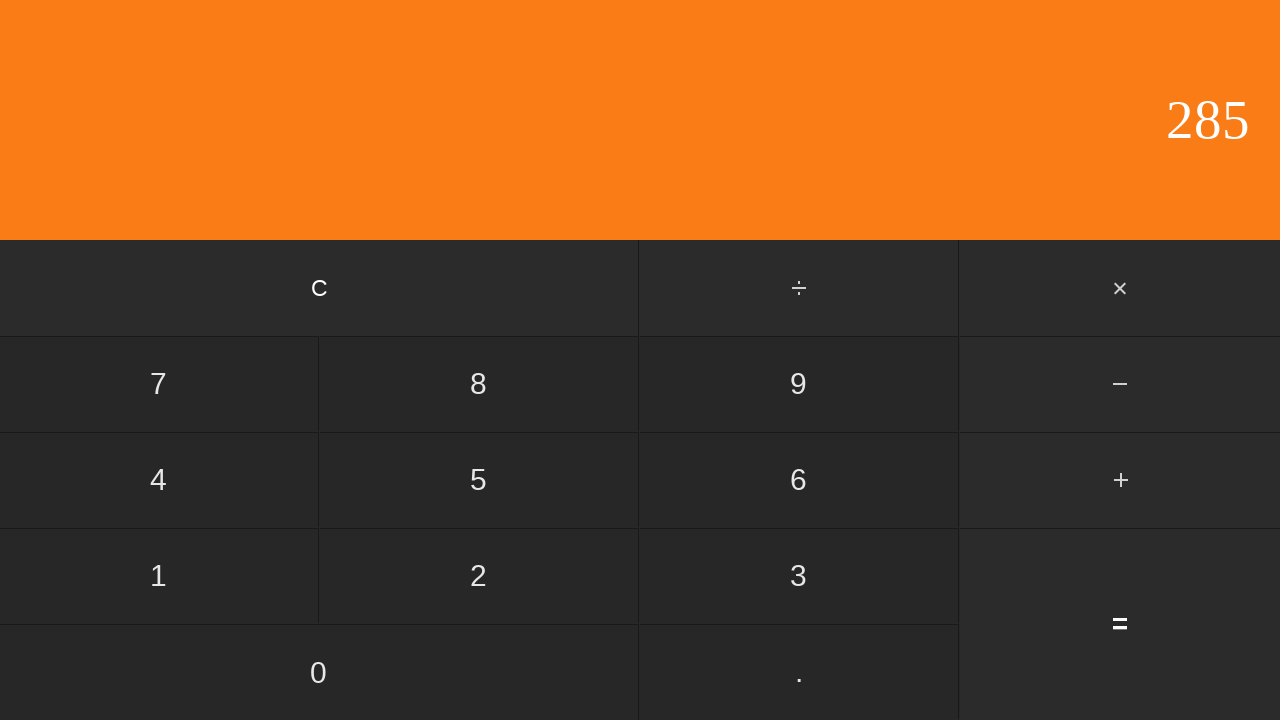

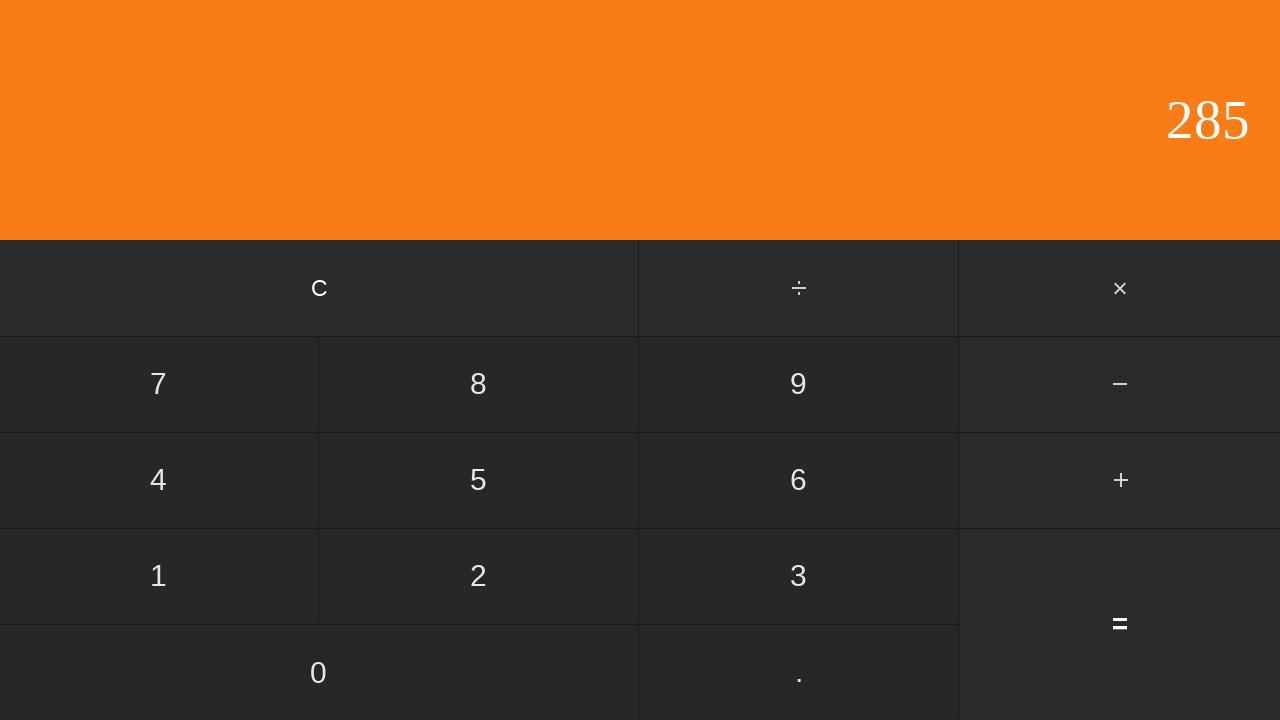